Tests gender field selection by clicking through all gender options and submitting the form

Starting URL: https://demoqa.com/automation-practice-form

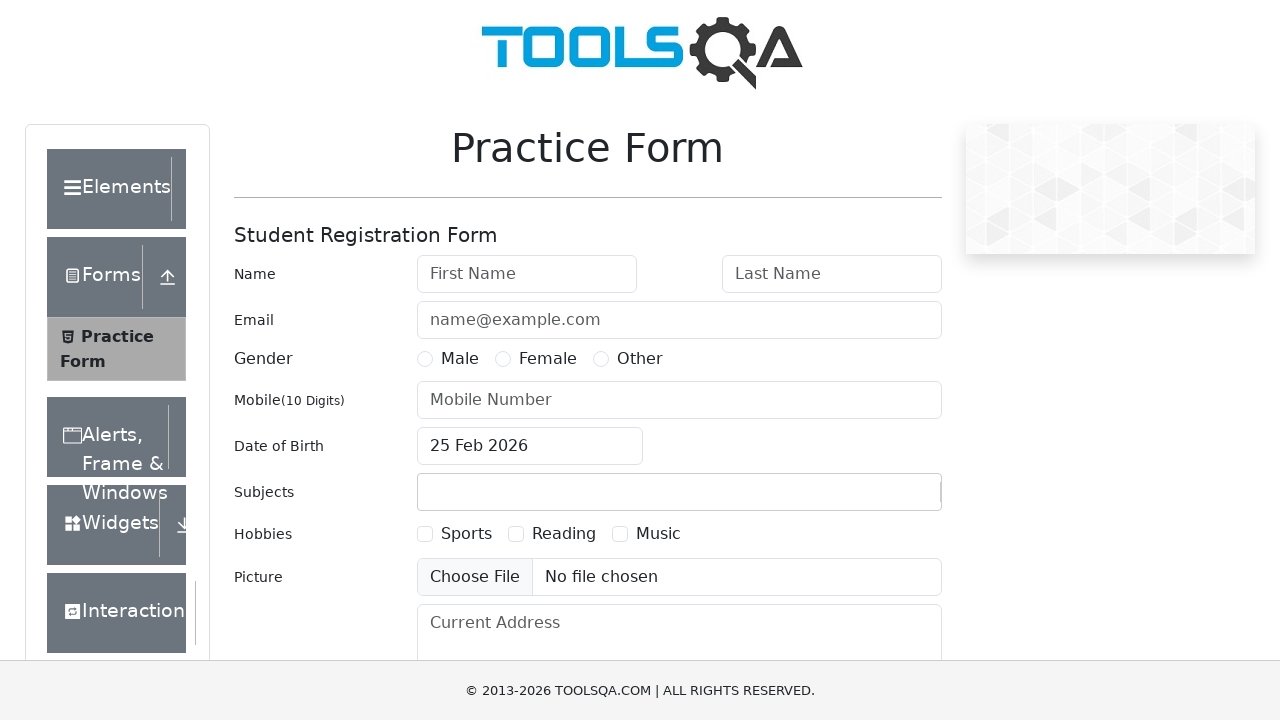

Filled first name field with 'Alice' on #firstName
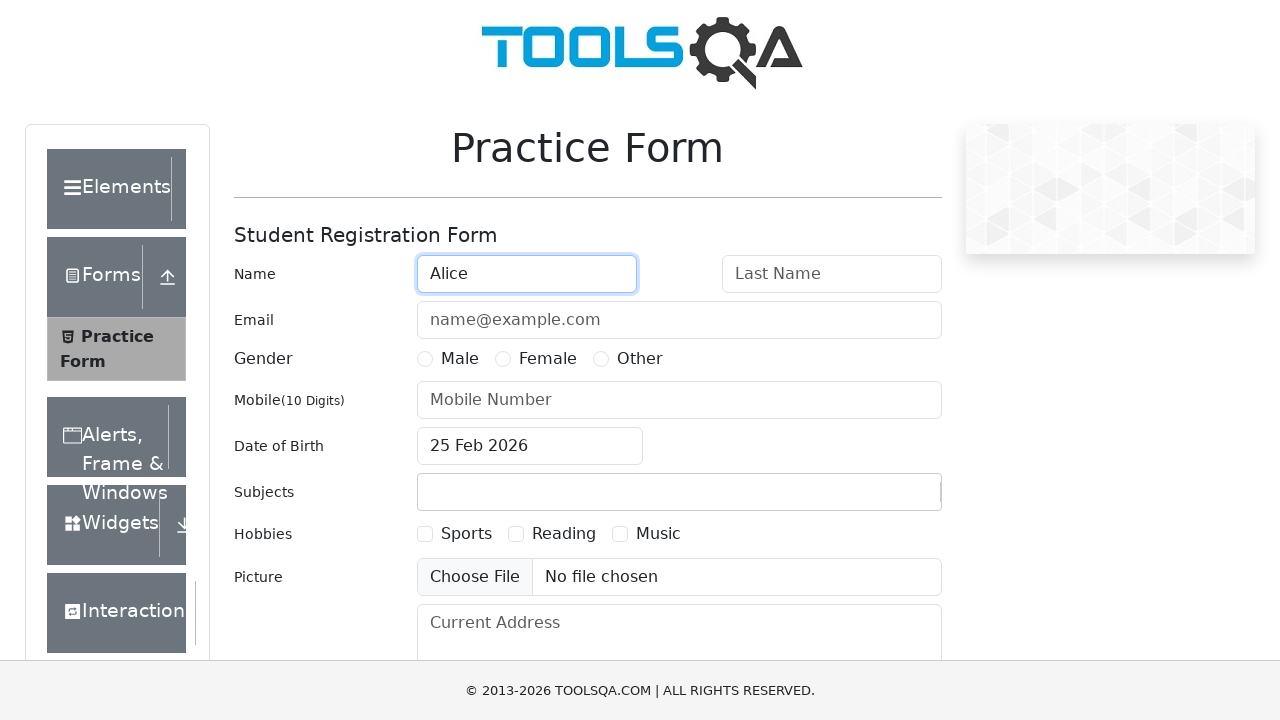

Filled last name field with 'Johnson' on #lastName
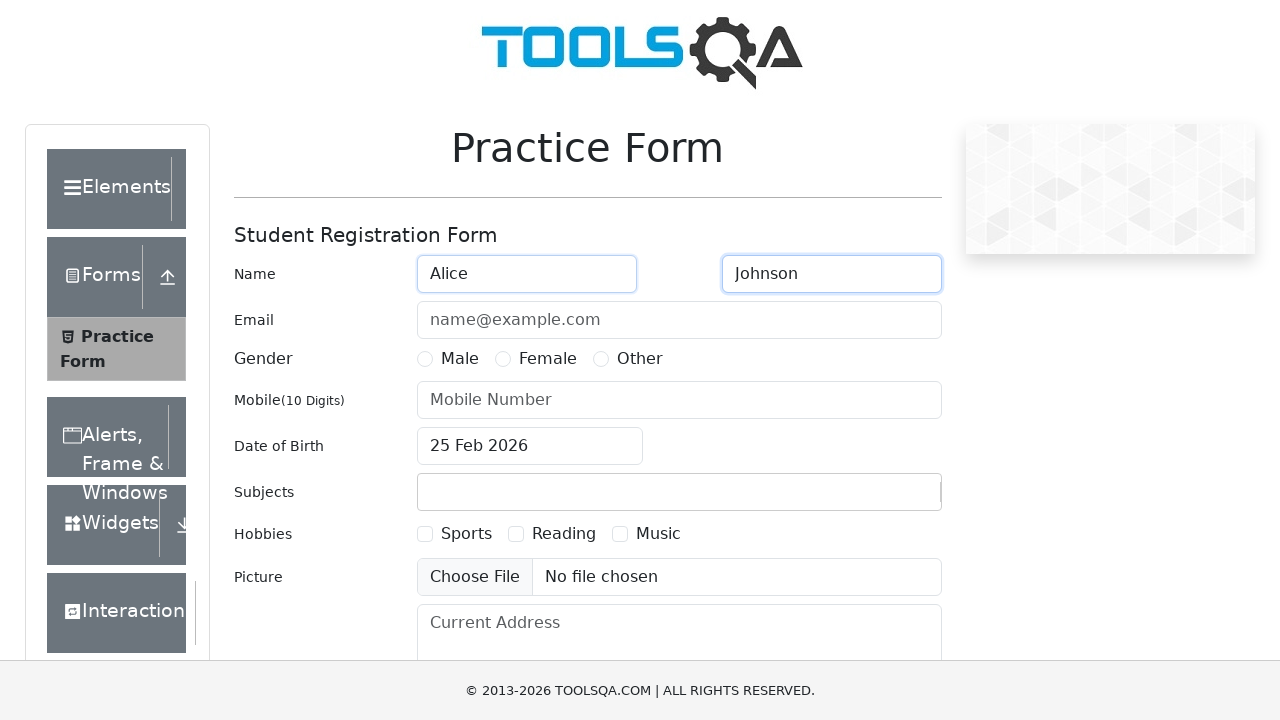

Filled email field with 'alice.johnson@example.com' on #userEmail
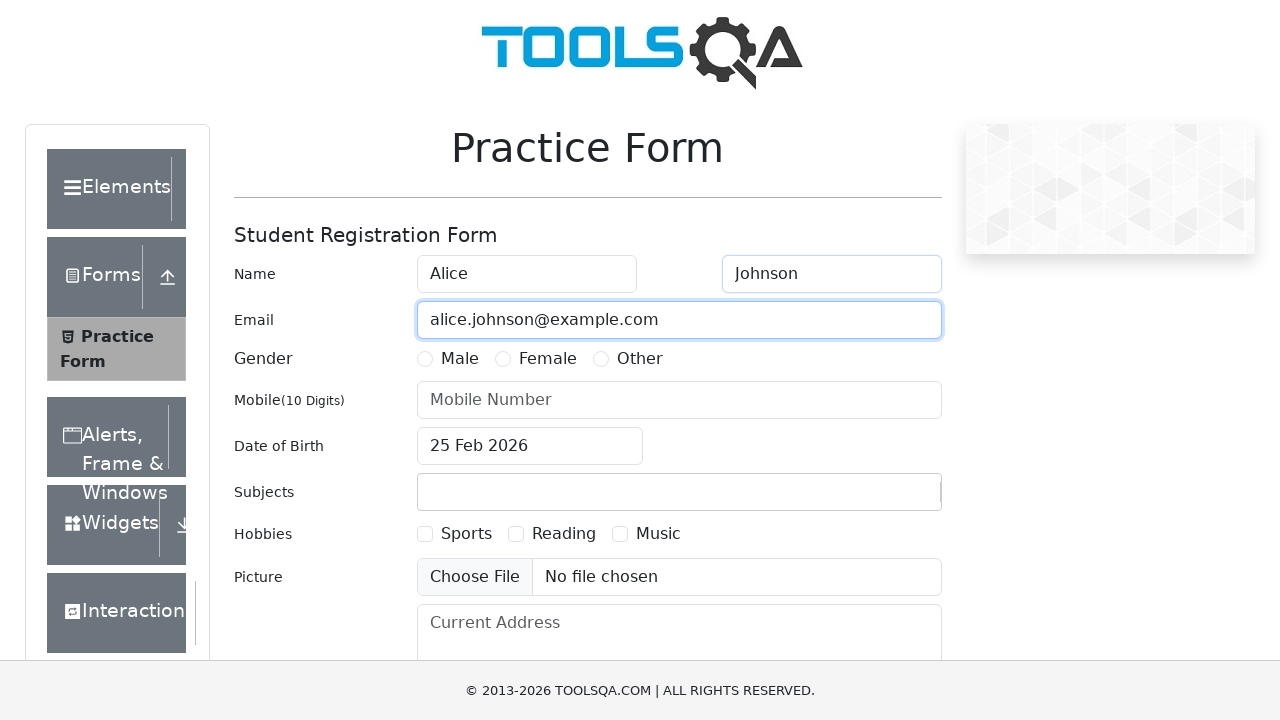

Filled phone number field with '5559876543' on #userNumber
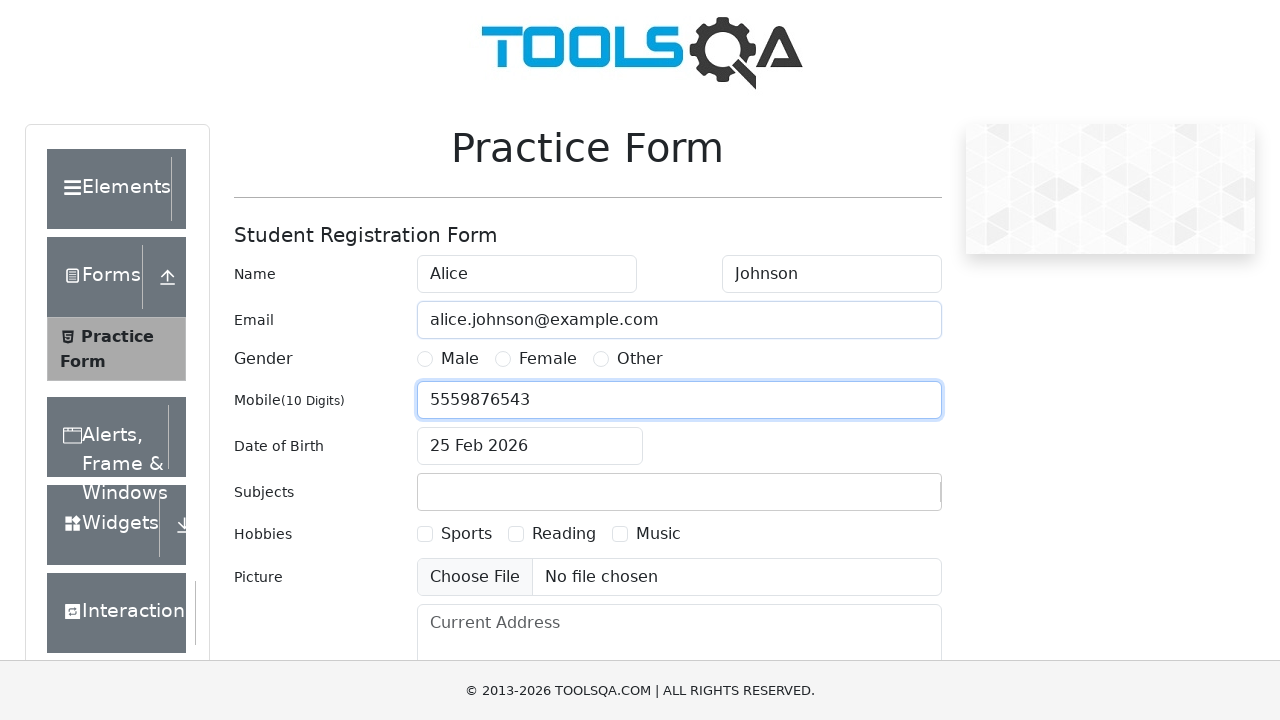

Clicked subjects container at (679, 492) on xpath=//div[@id='subjectsContainer']/div/div
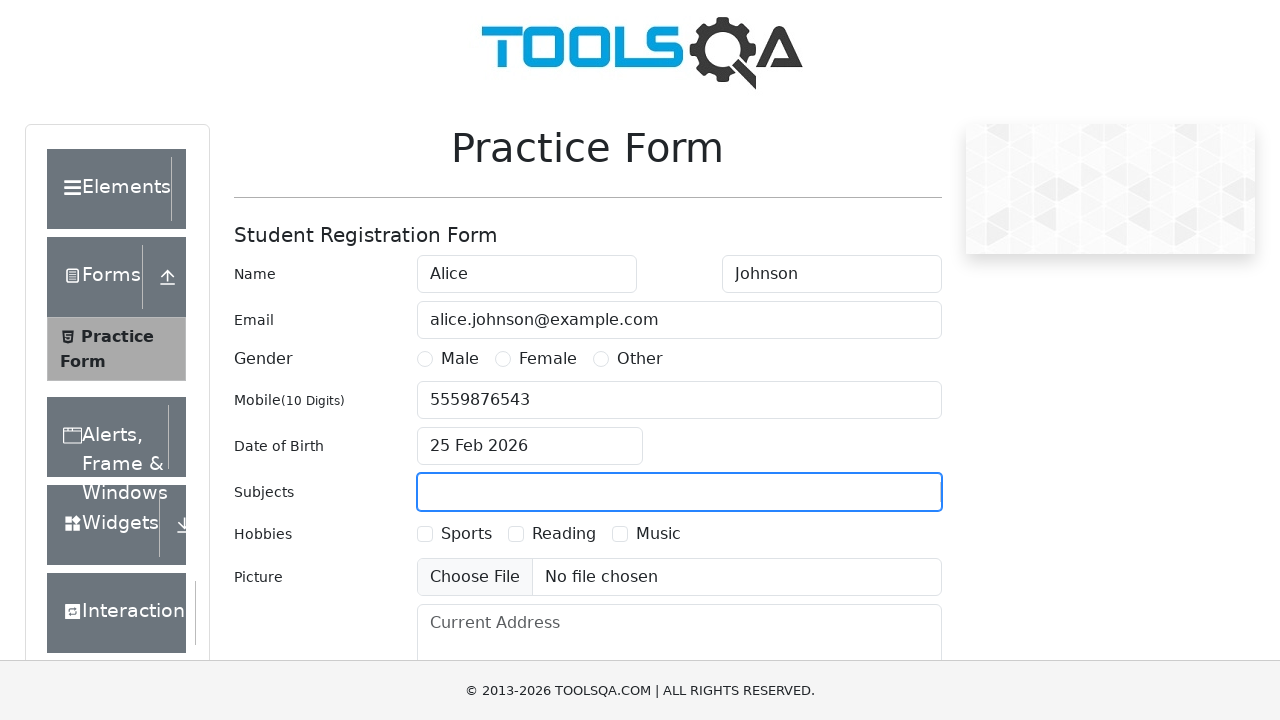

Filled subjects field with 'Mathematics' on #subjectsInput
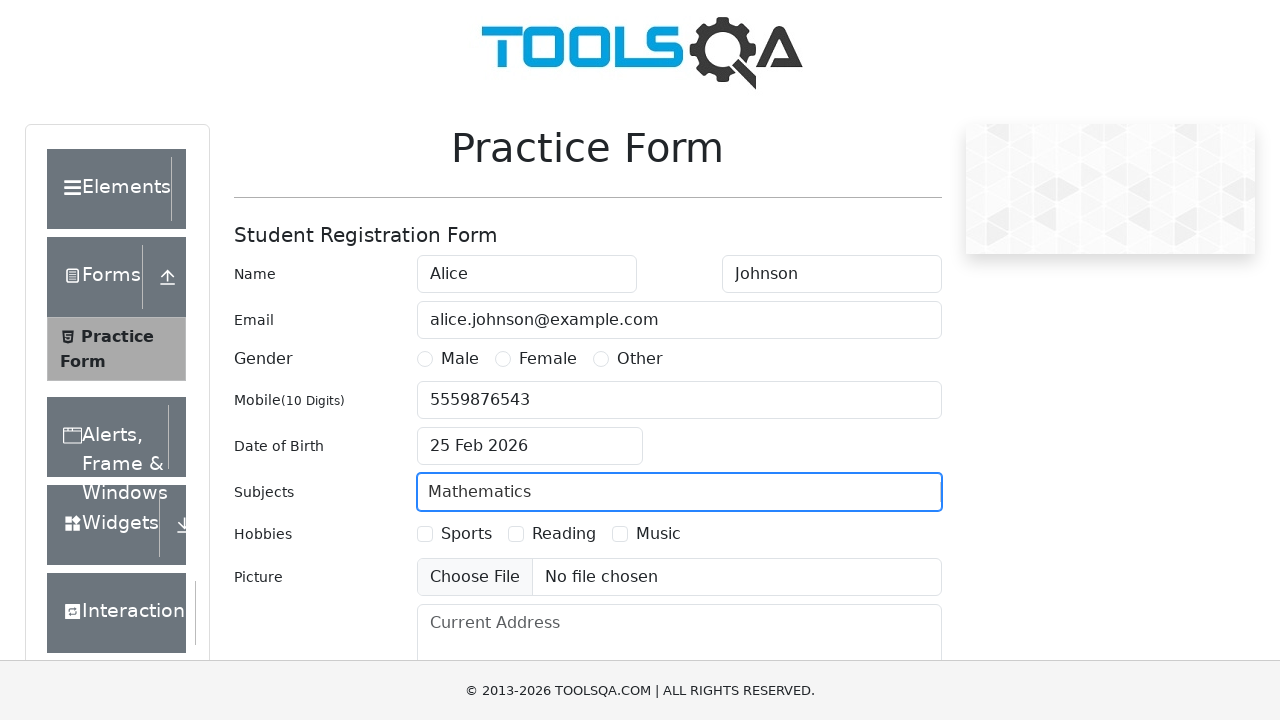

Clicked hobbies checkbox at (466, 534) on xpath=//div[@id='hobbiesWrapper']/div[2]/div/label
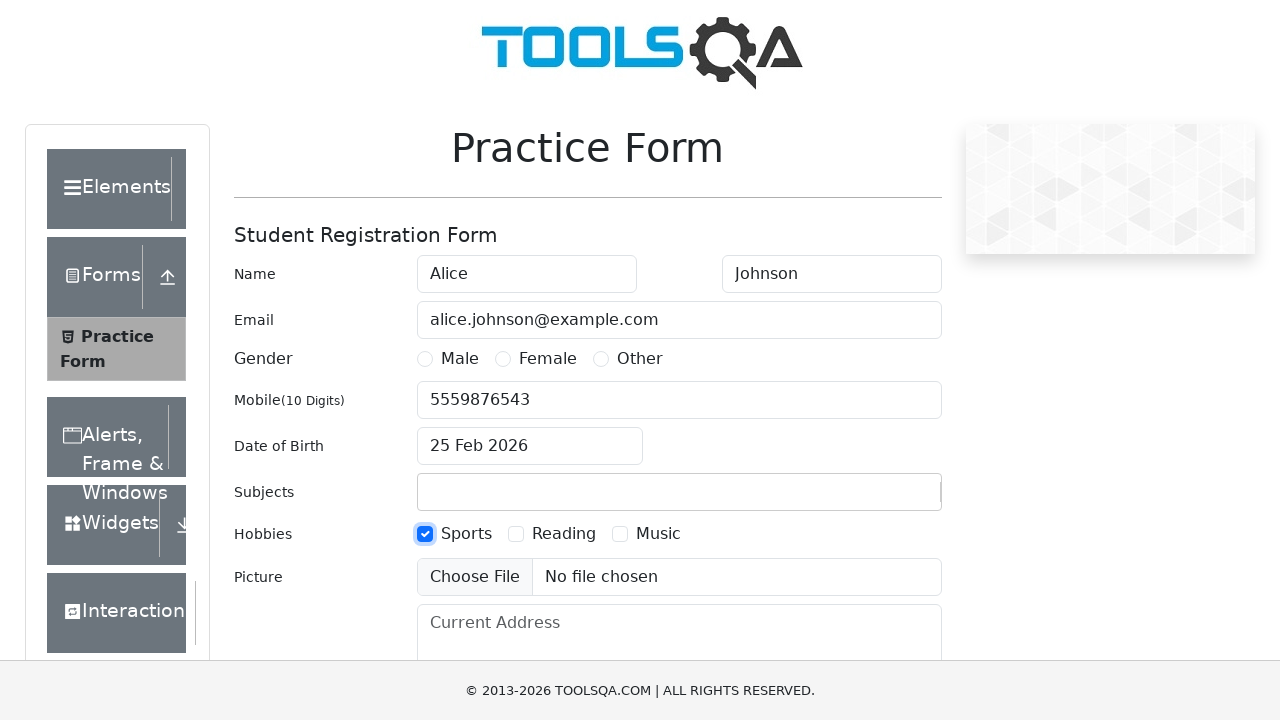

Filled current address field with '456 Demo Avenue, Sample Town, 67890' on #currentAddress
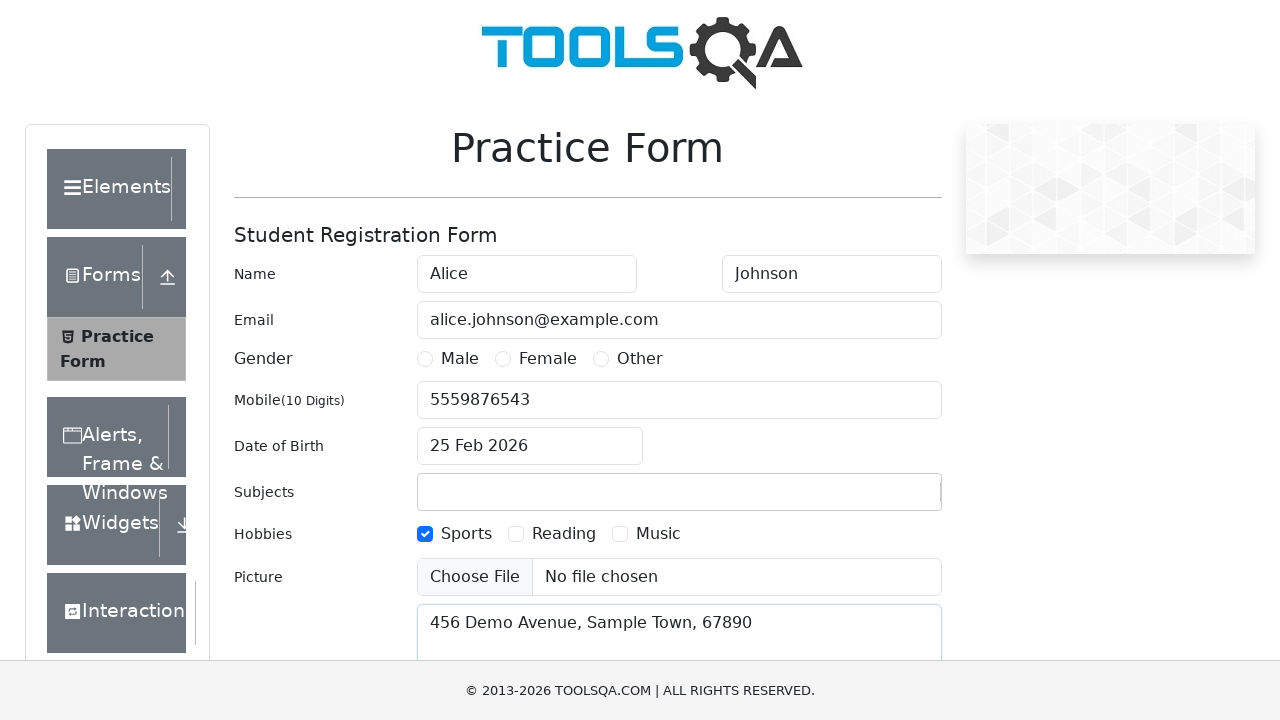

Clicked first gender option at (460, 359) on xpath=//div[@id='genterWrapper']/div[2]/div[1]/label
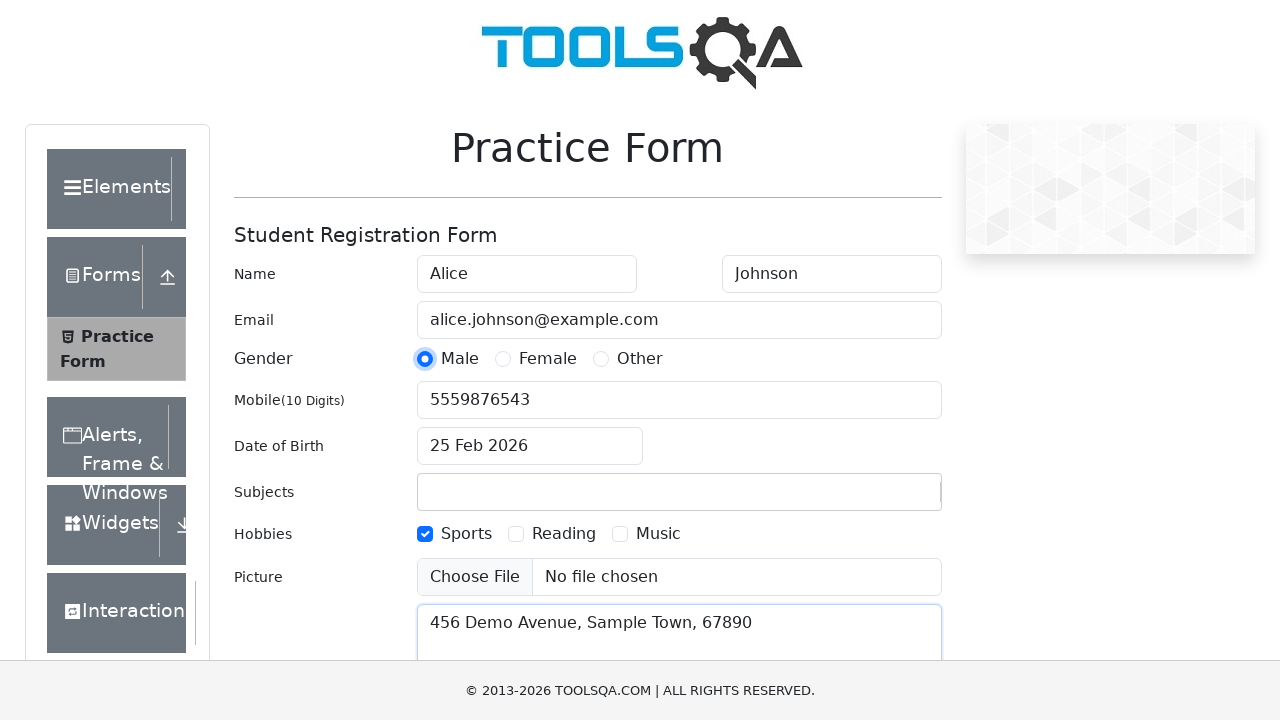

Clicked second gender option at (548, 359) on xpath=//div[@id='genterWrapper']/div[2]/div[2]/label
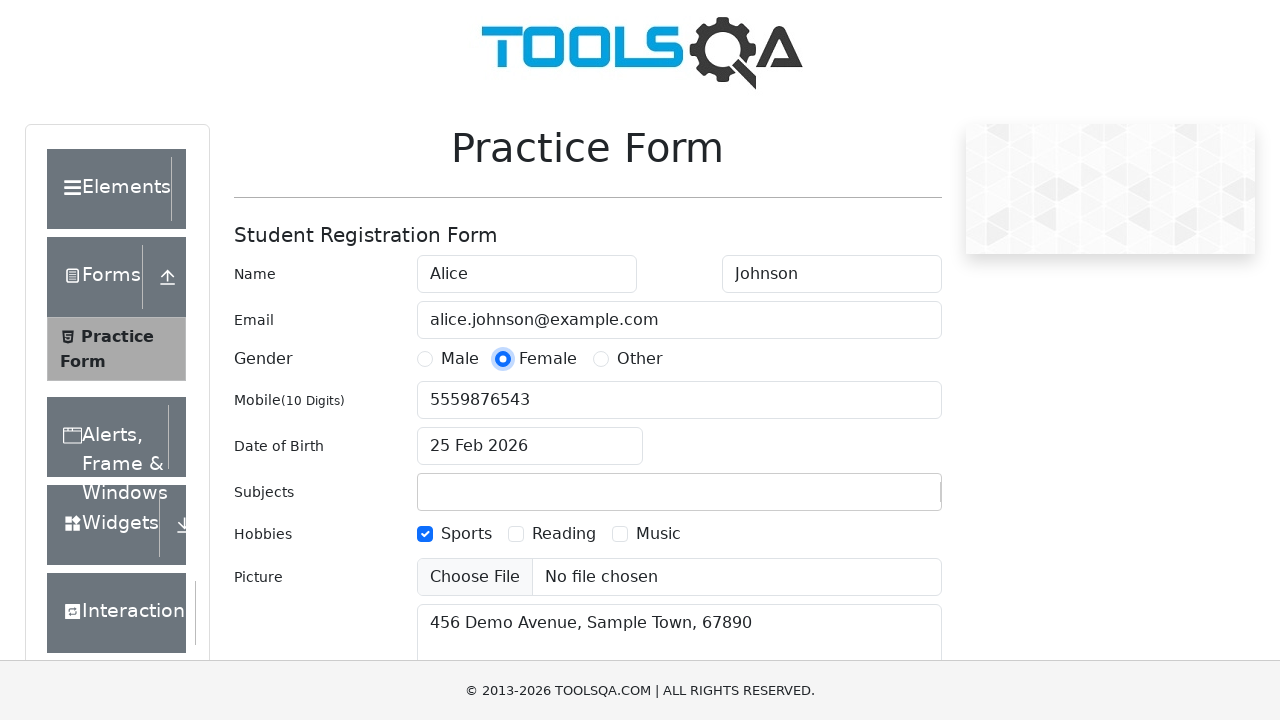

Clicked third gender option at (640, 359) on xpath=//div[@id='genterWrapper']/div[2]/div[3]/label
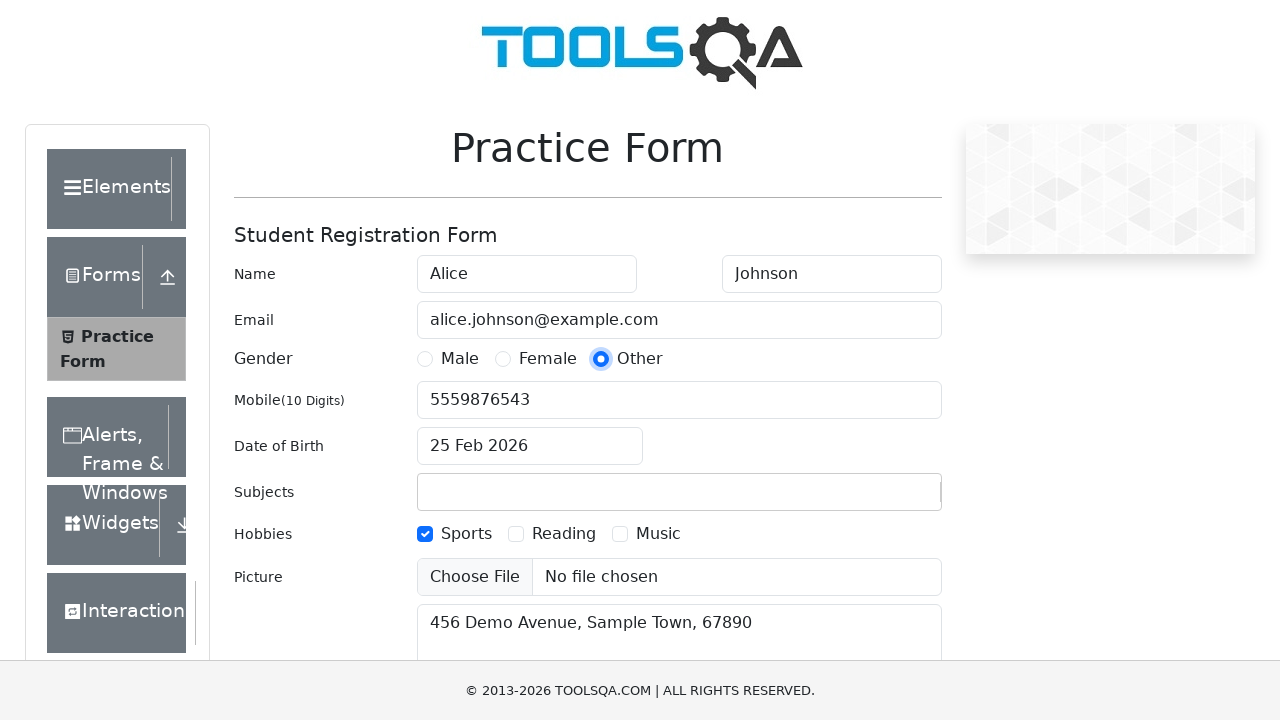

Clicked submit button to submit the form at (885, 499) on #submit
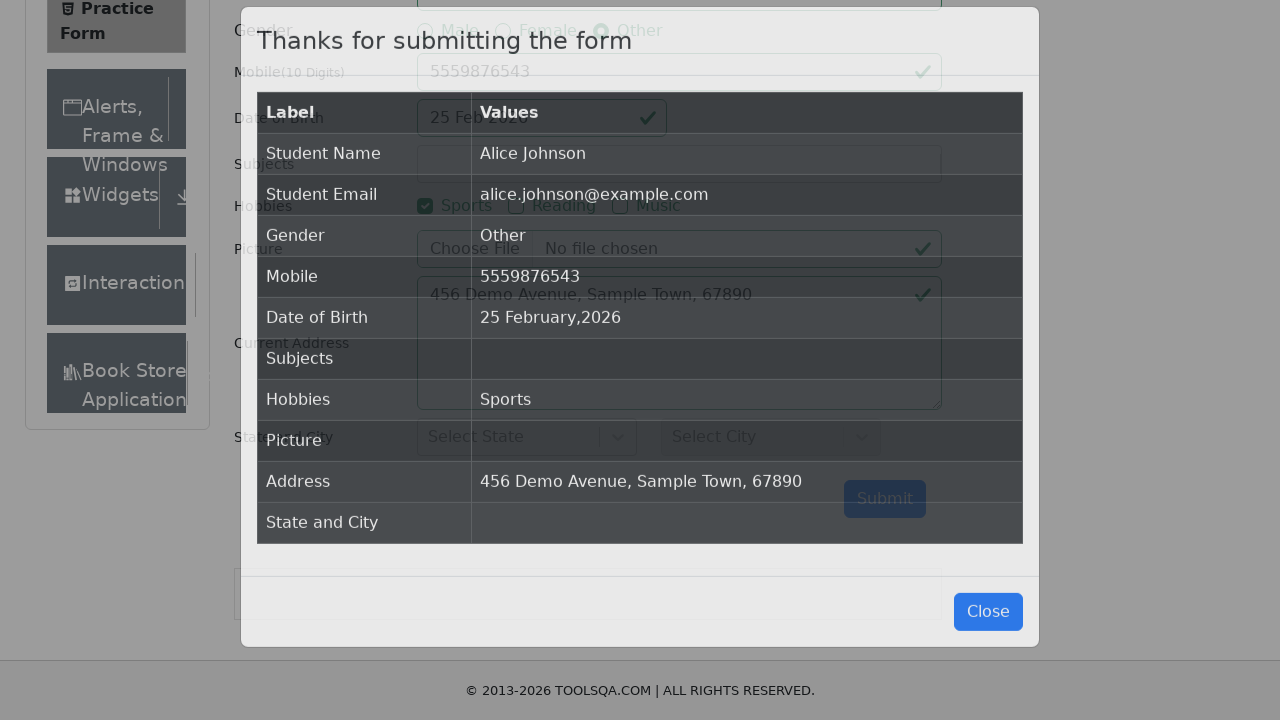

Waited for close modal button to become visible
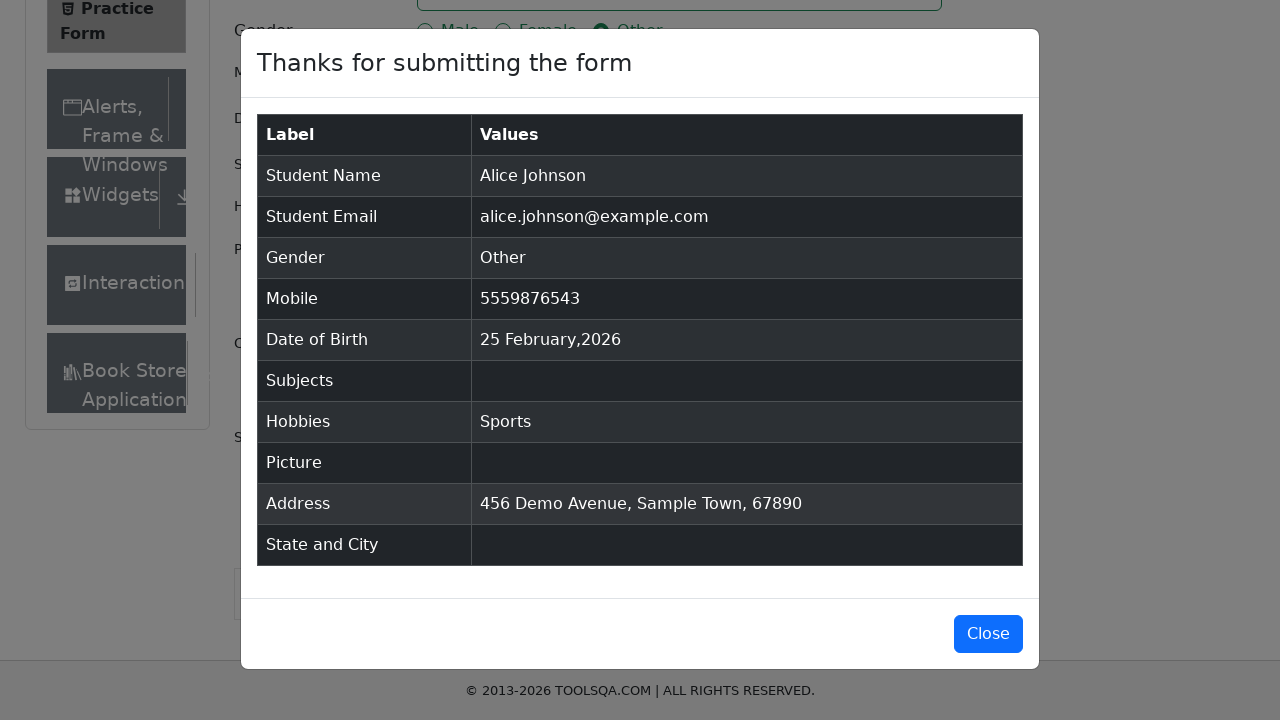

Clicked close modal button at (988, 634) on #closeLargeModal
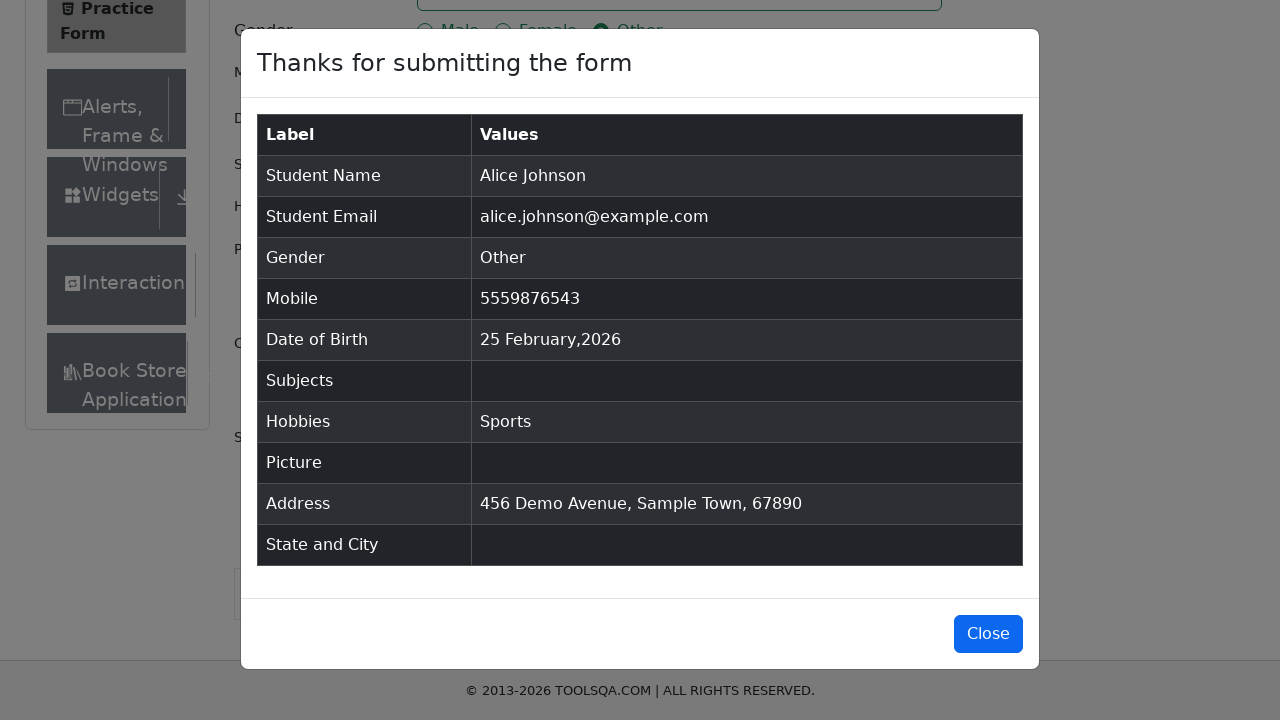

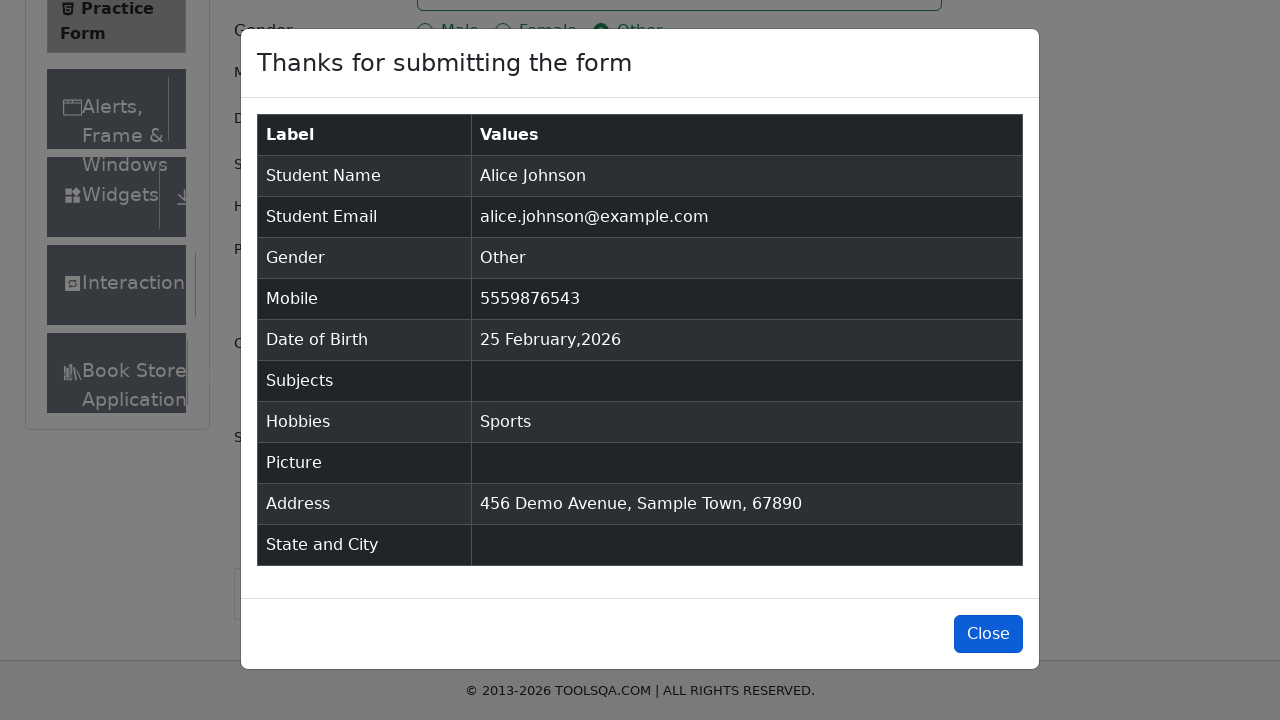